Navigates to Swiggy food delivery website and maximizes the browser window to verify the page loads successfully.

Starting URL: https://www.swiggy.com/

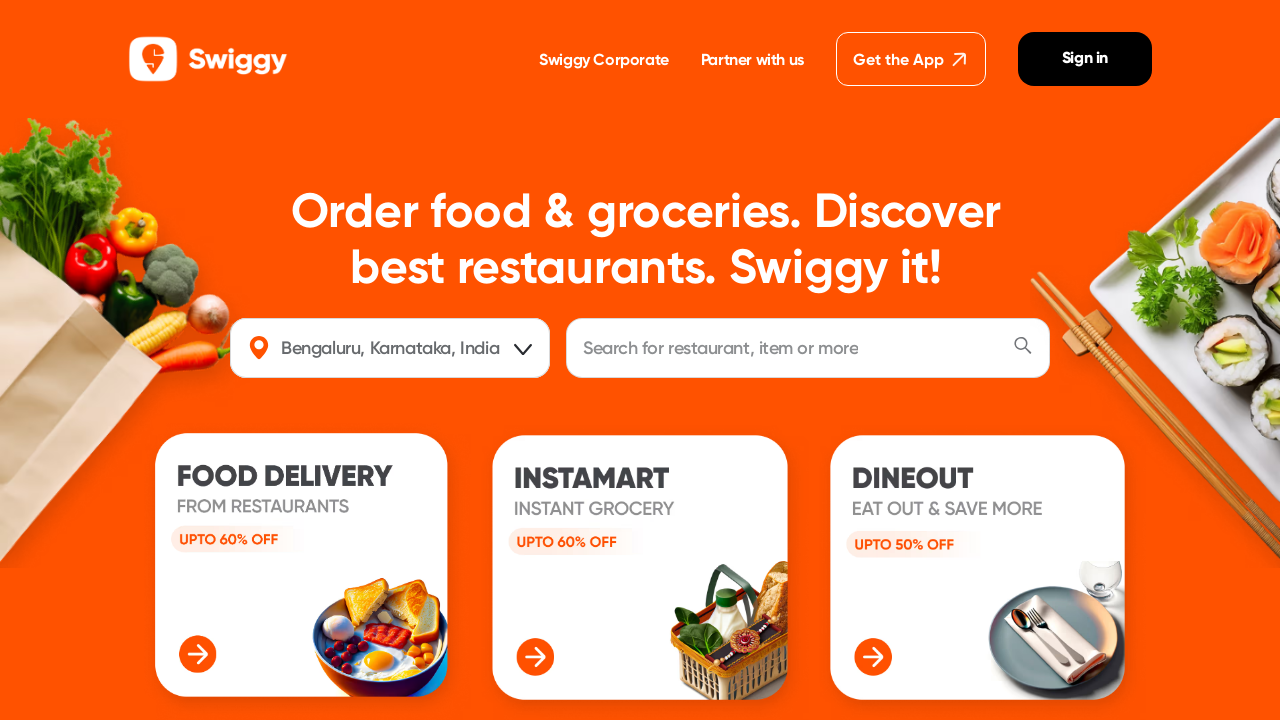

Navigated to Swiggy food delivery website
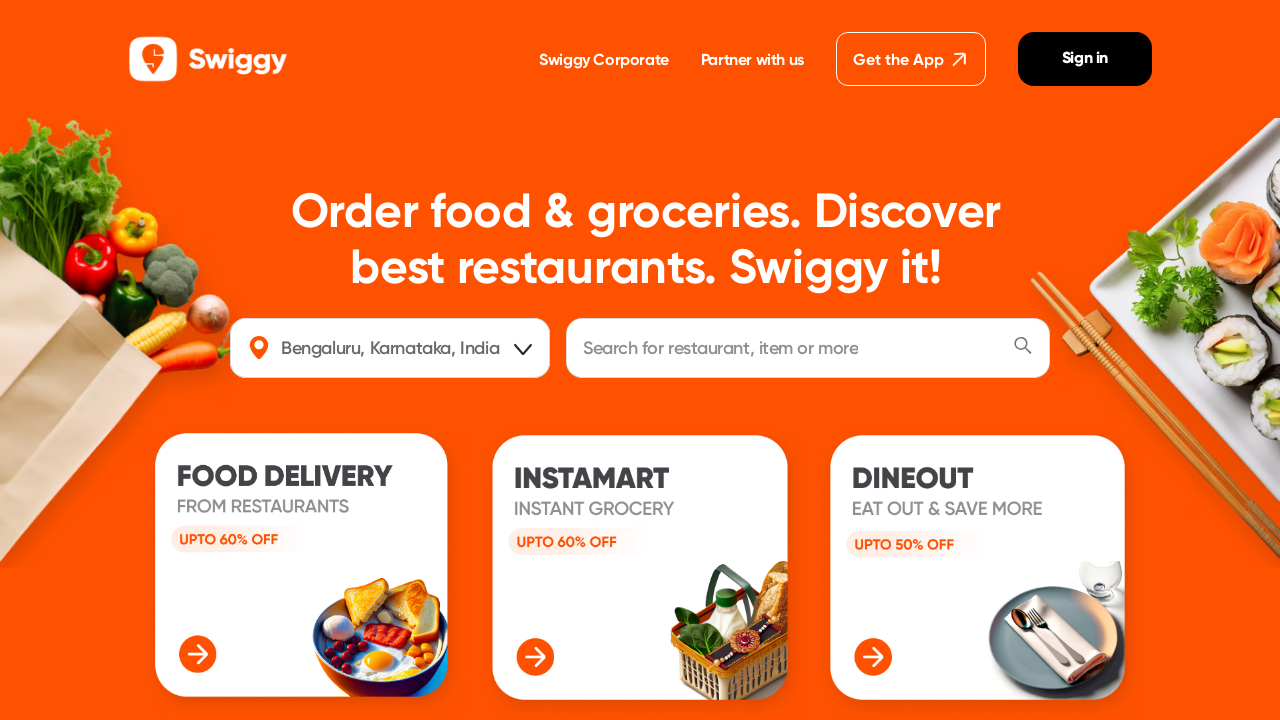

Maximized browser window to 1920x1080
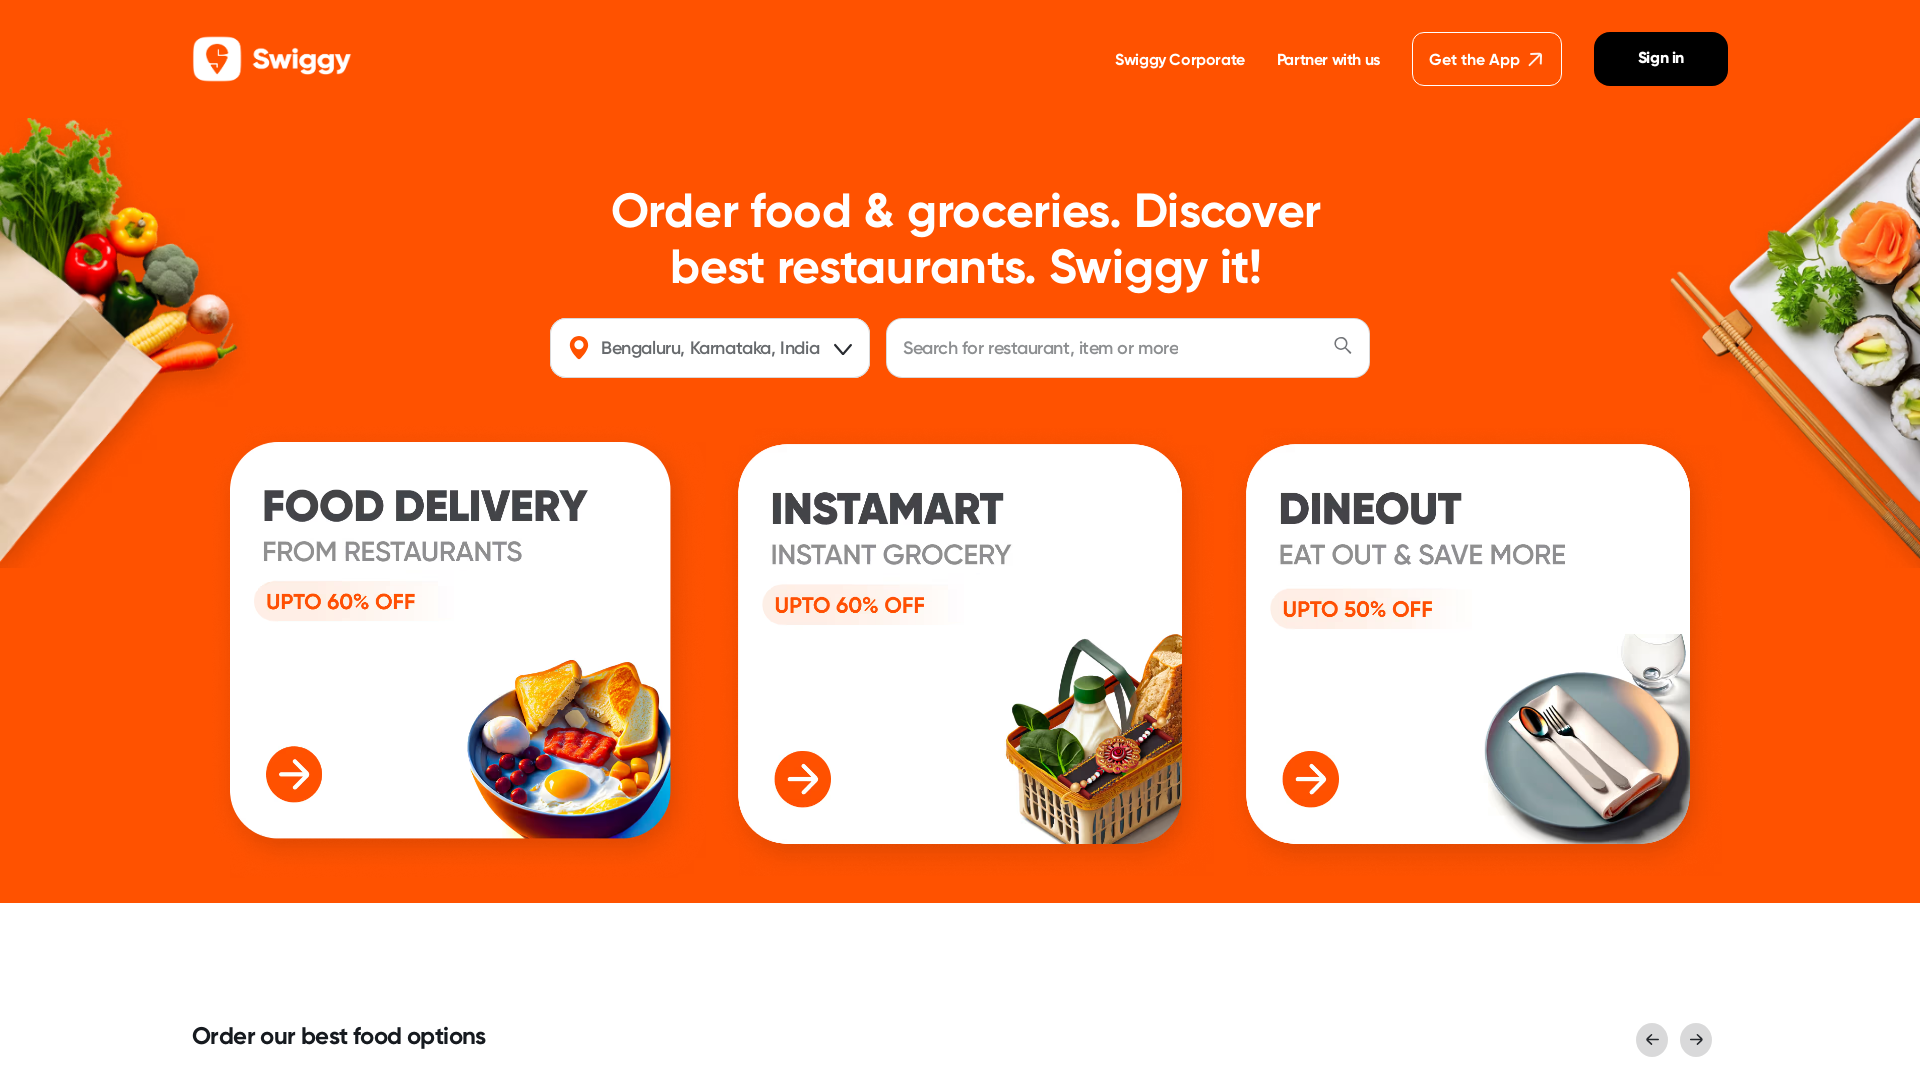

Swiggy page loaded successfully with all network requests completed
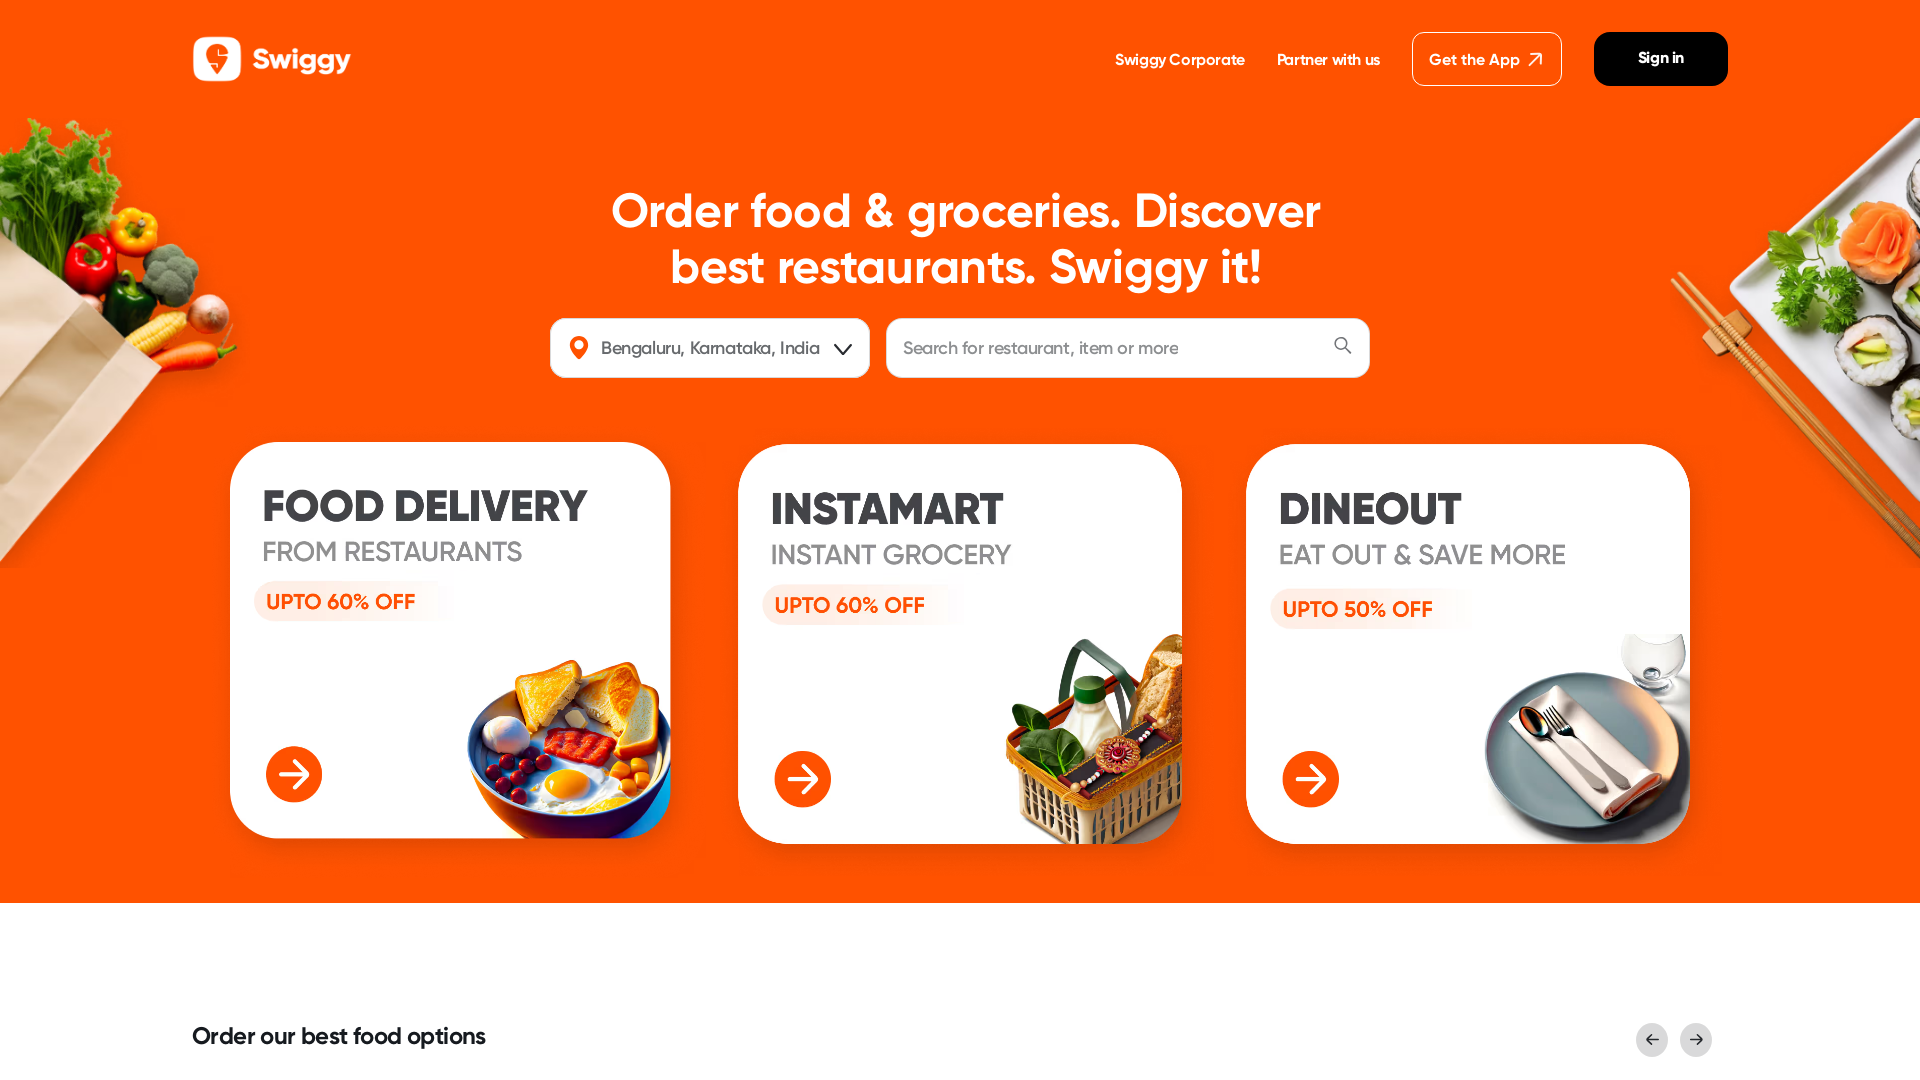

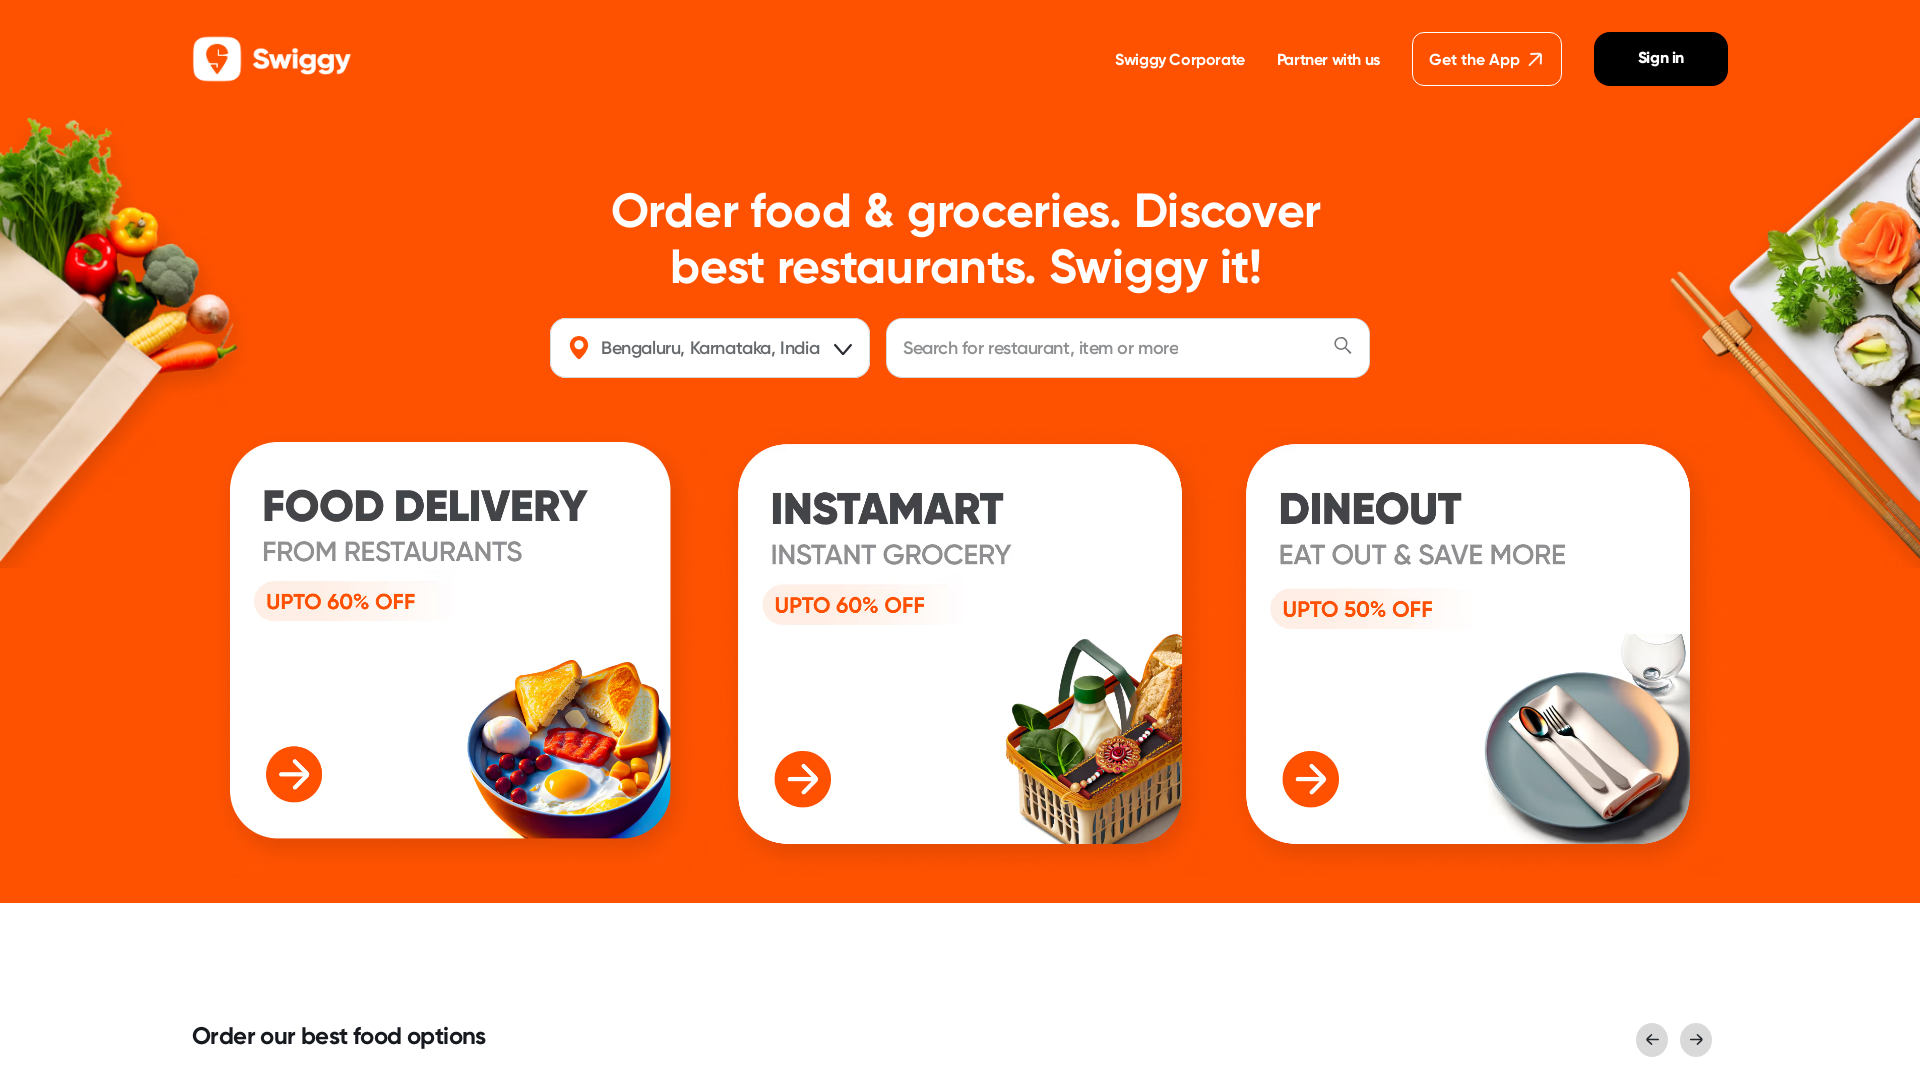